Tests Playwright documentation site by verifying the title contains "Playwright", clicking the "Get Started" link, and verifying the Installation heading is visible

Starting URL: http://playwright.dev

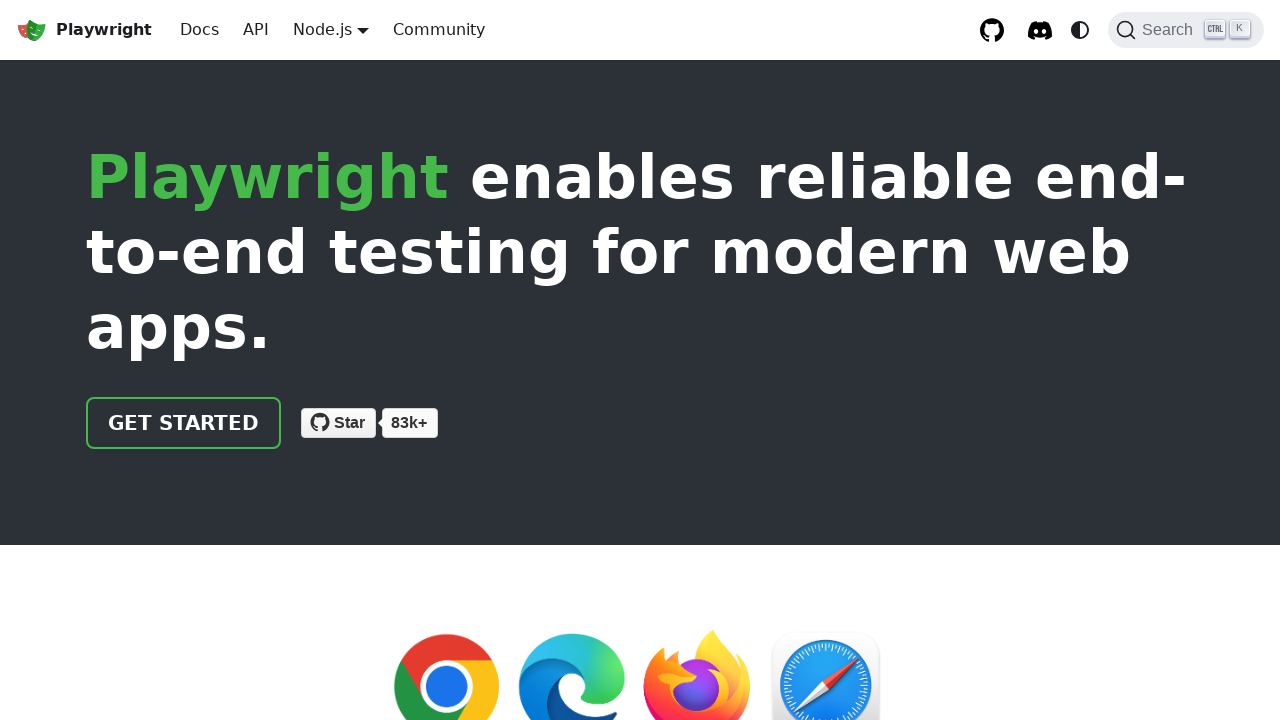

Verified page title contains 'Playwright'
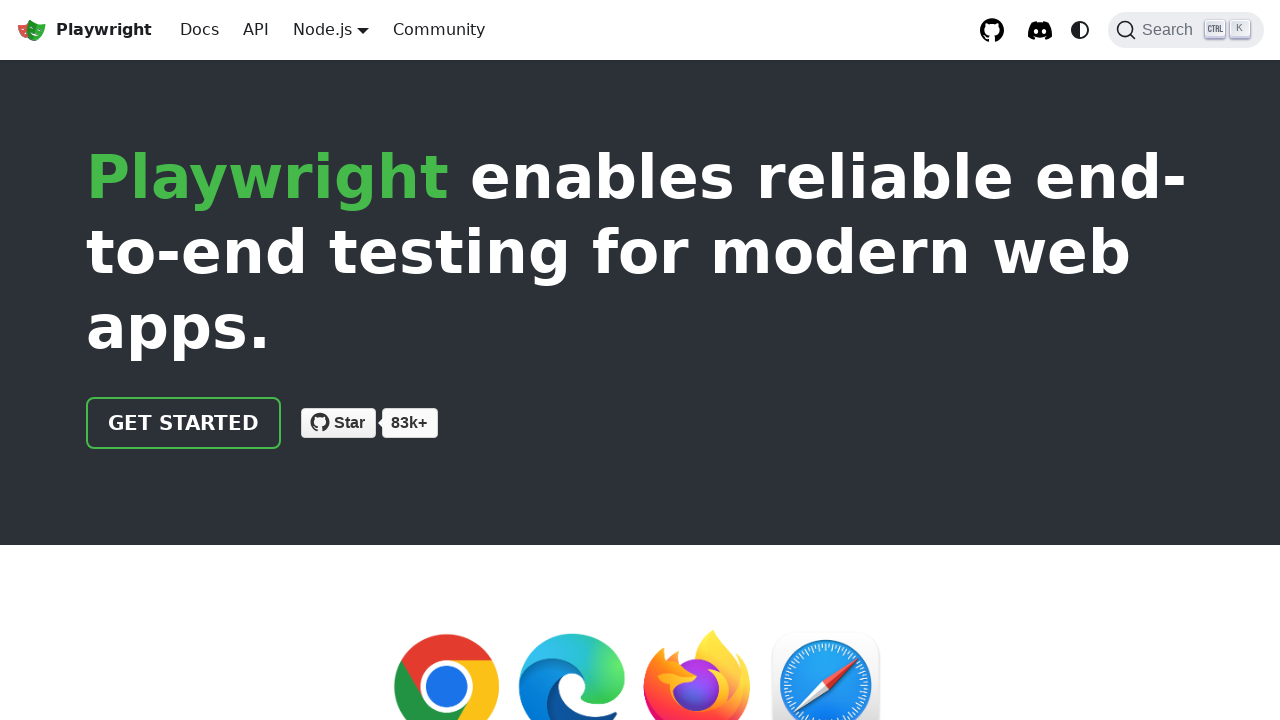

Located the 'Get Started' link
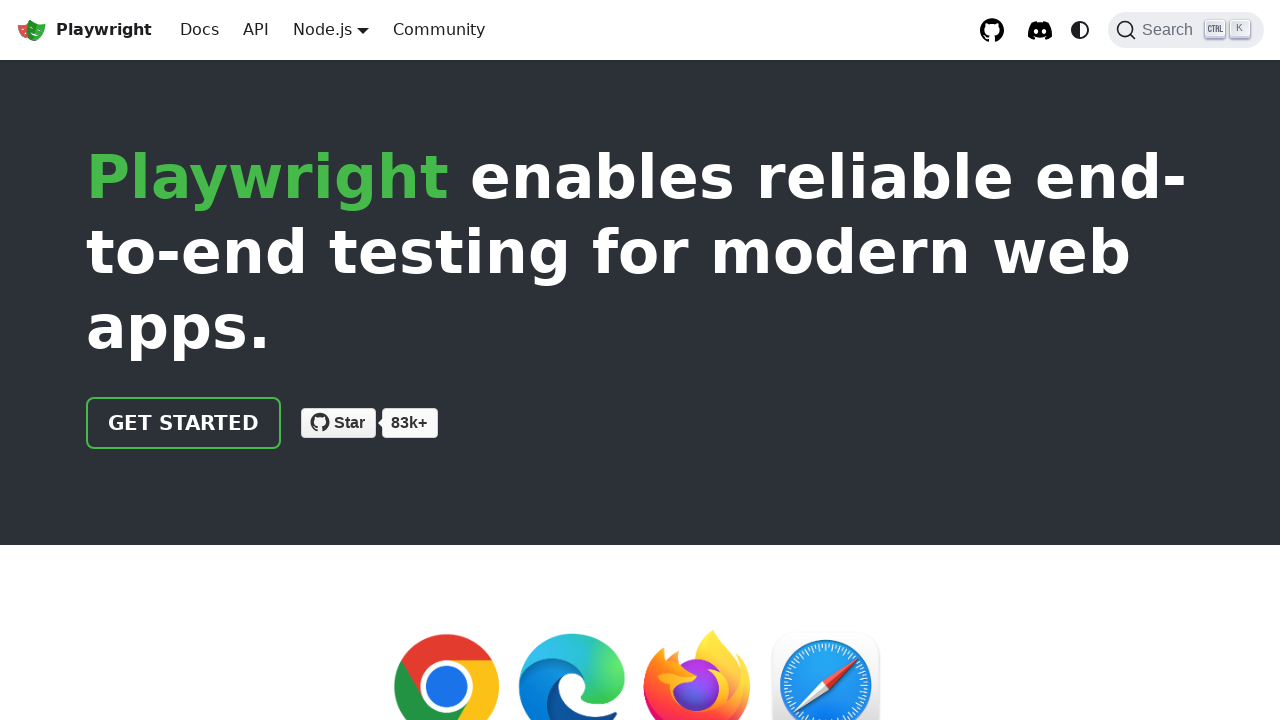

Verified 'Get Started' link has href attribute '/docs/intro'
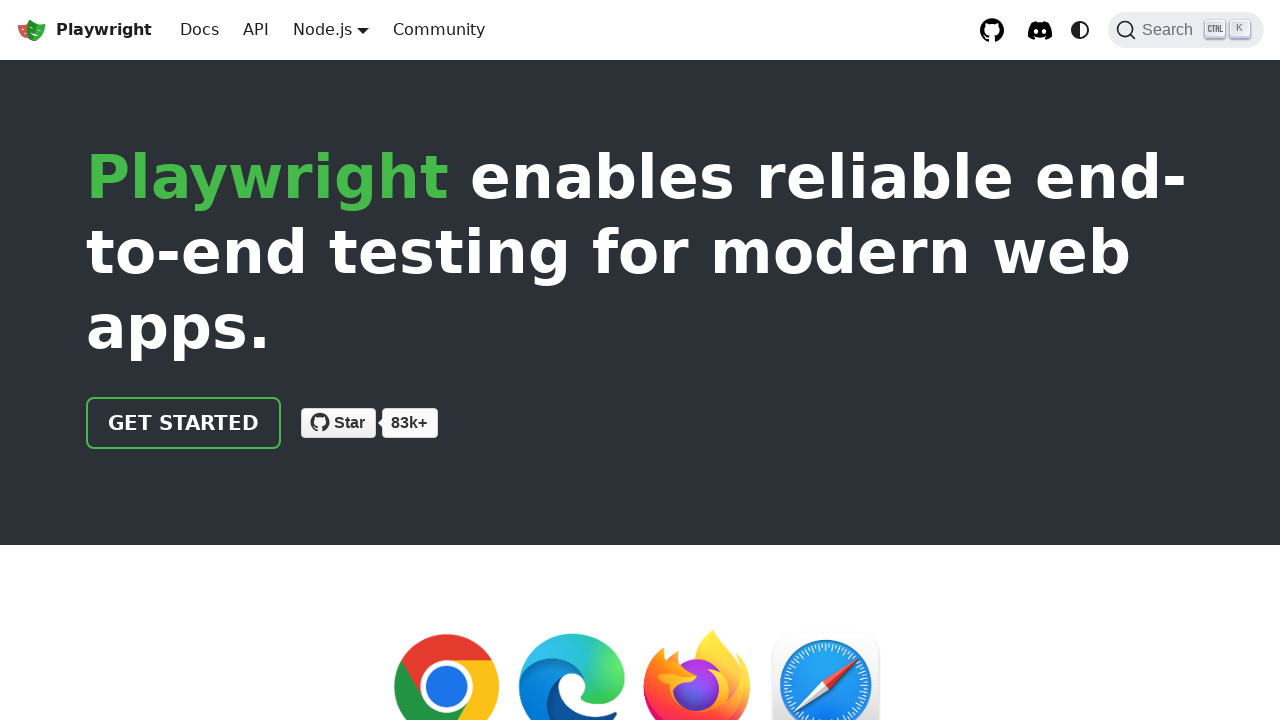

Clicked the 'Get Started' link at (184, 423) on internal:role=link[name="Get Started"i]
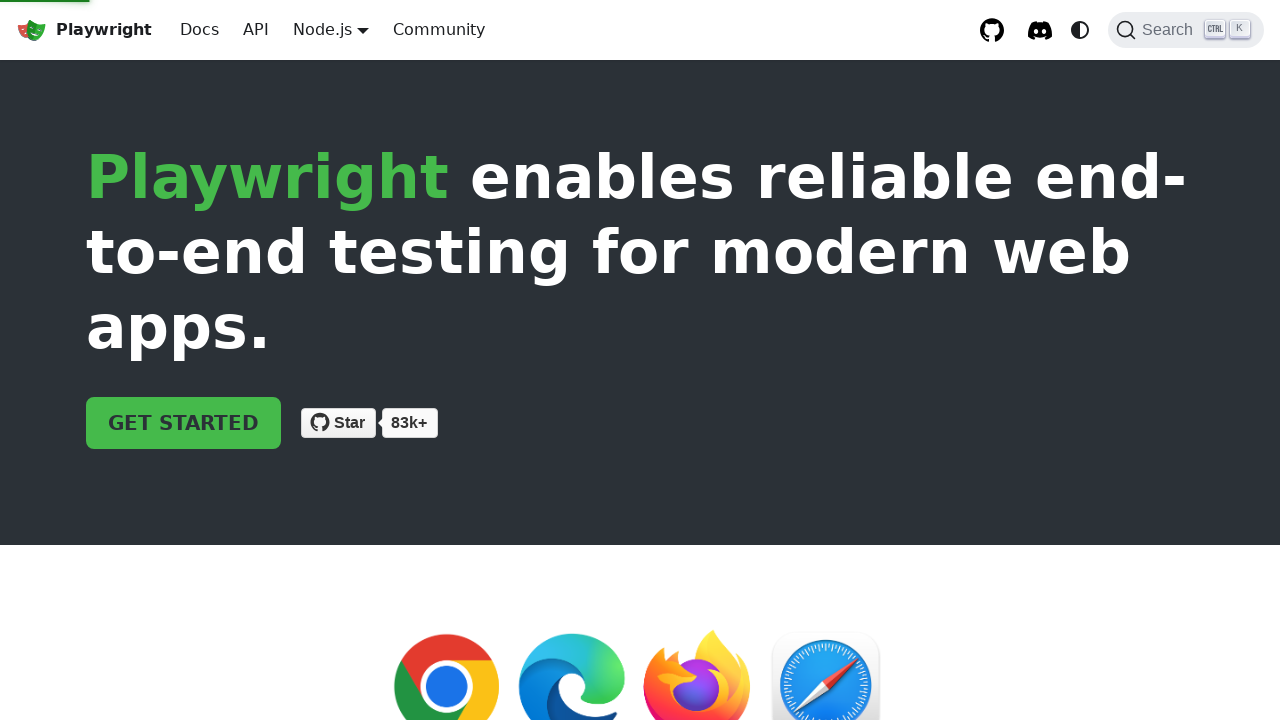

Verified 'Installation' heading is visible
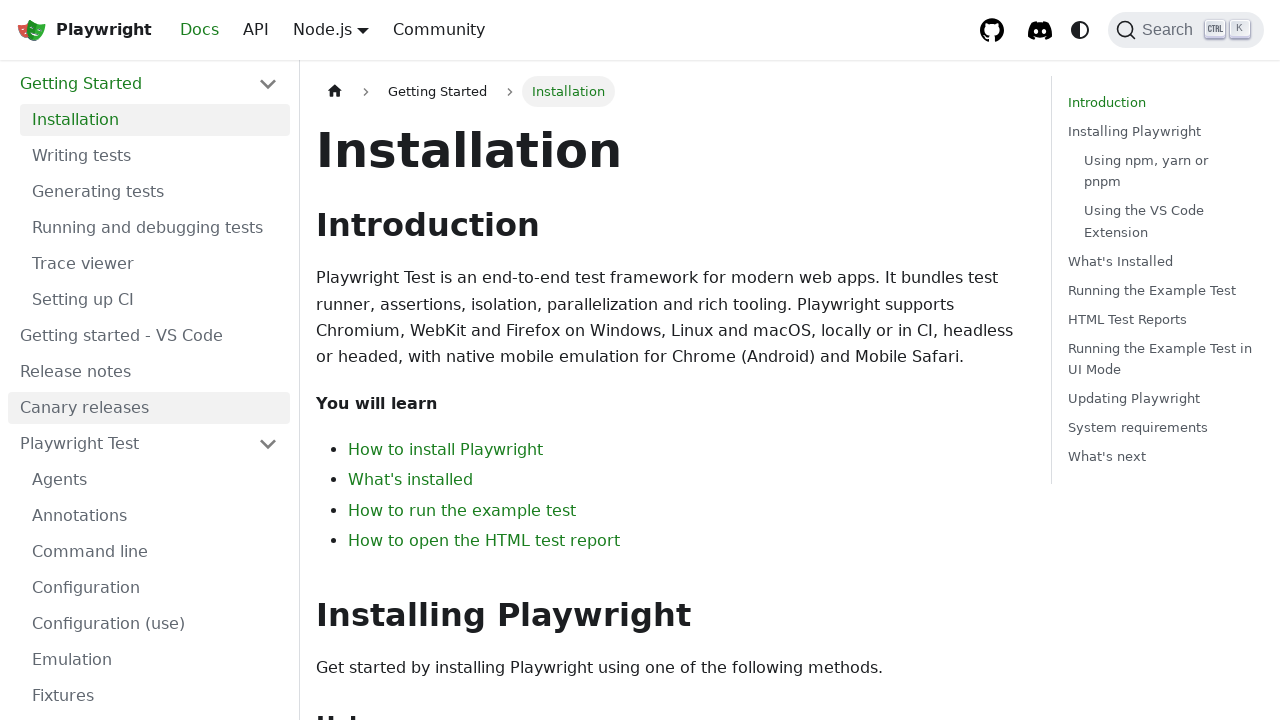

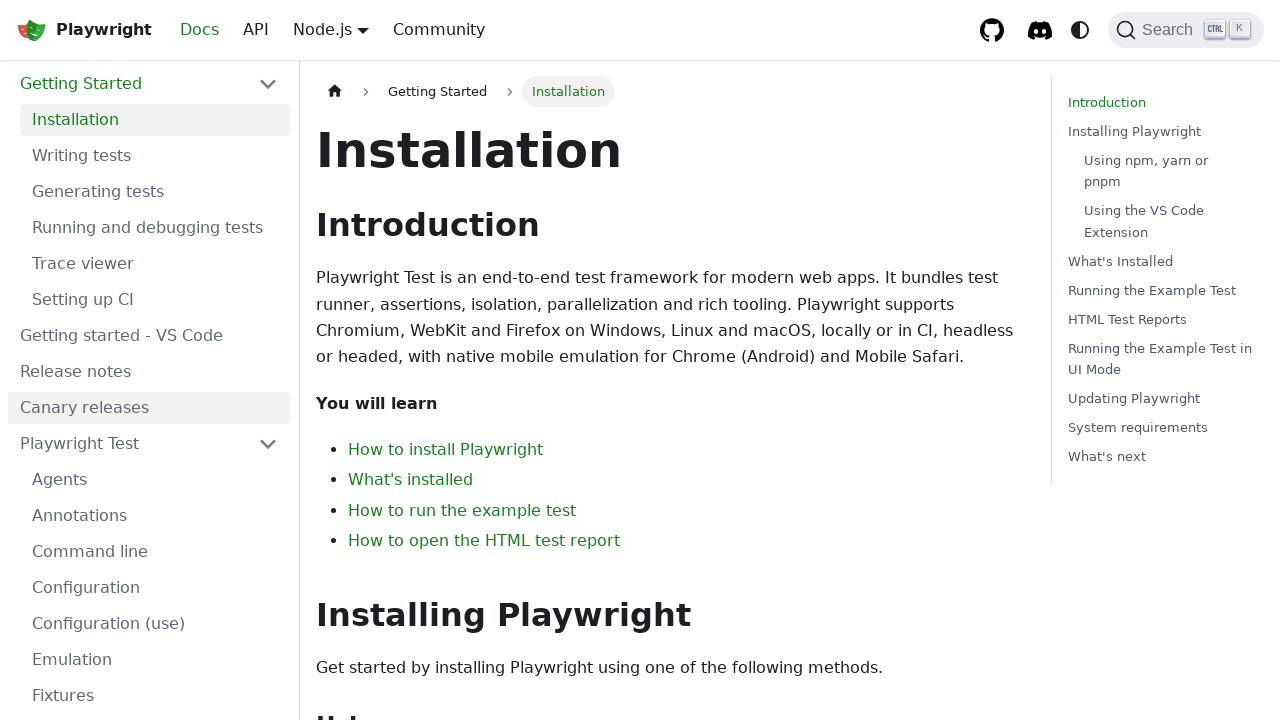